Navigates to PTT Tech_Job forum, waits for post listings to load, clicks on the first post link, and verifies that post content and comments are displayed.

Starting URL: https://www.ptt.cc/bbs/Tech_Job/index.html

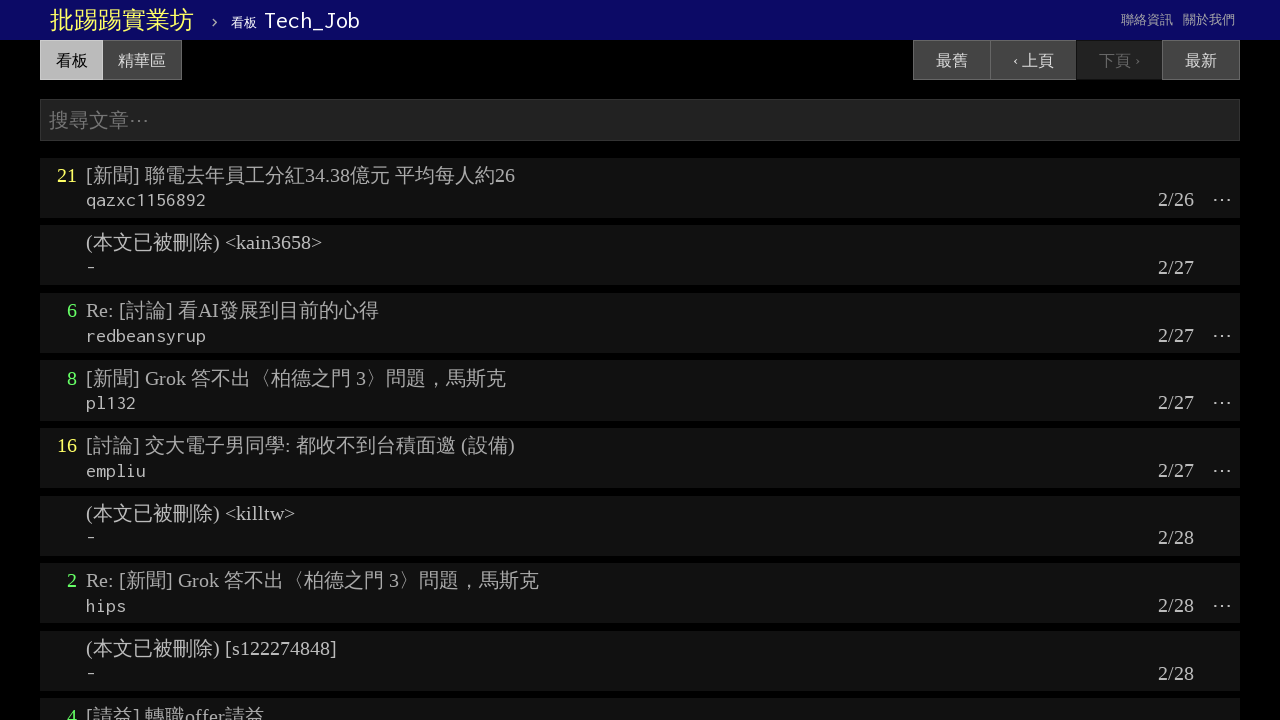

Waited for post listings to load on PTT Tech_Job forum
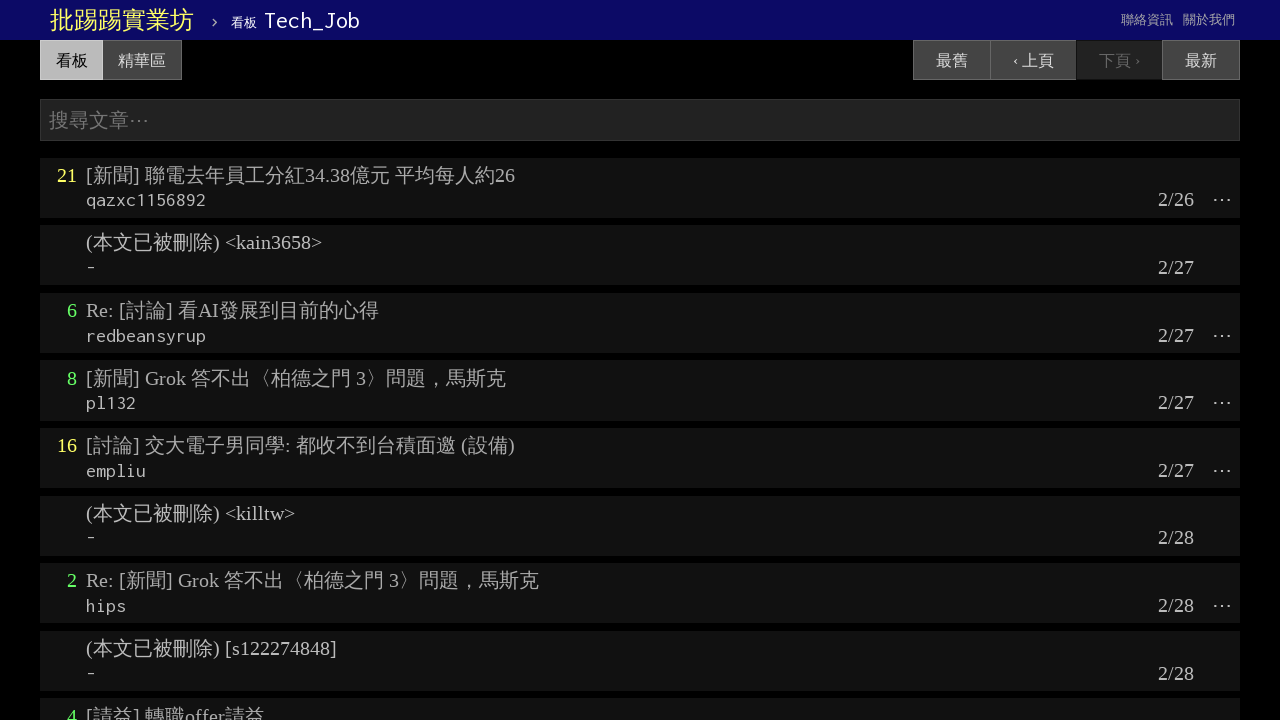

Located all post links in the forum
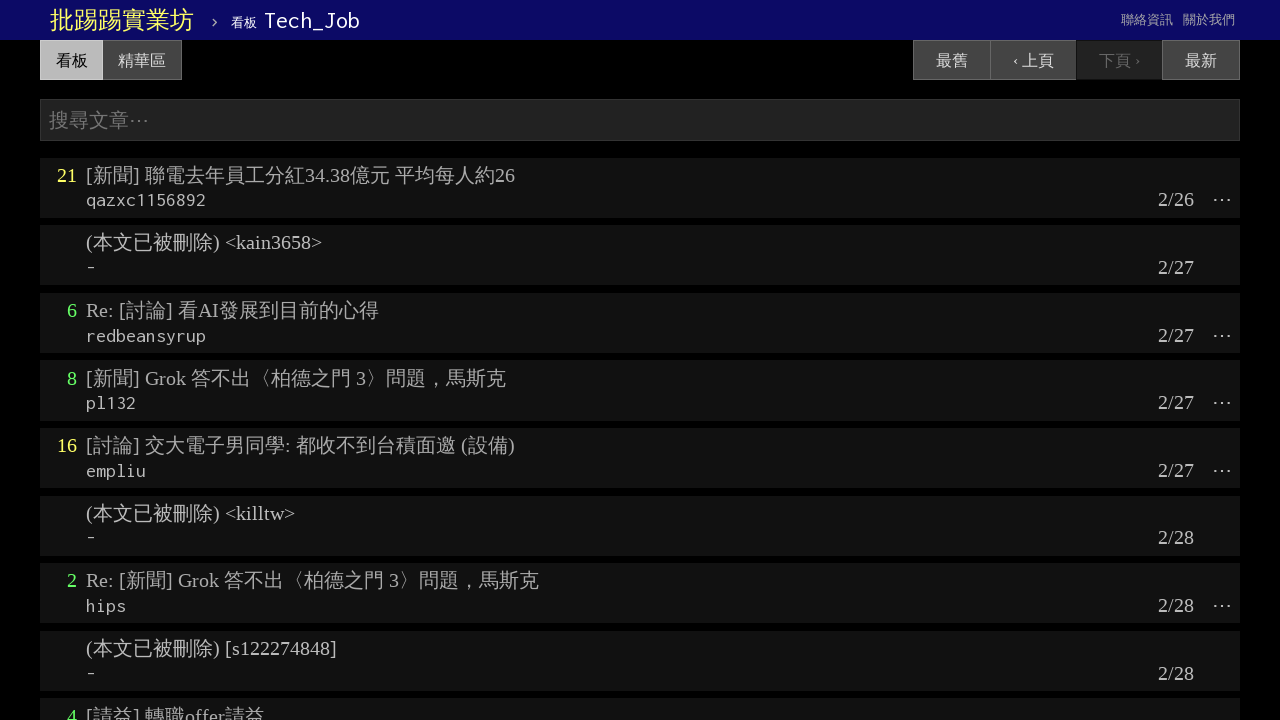

Clicked on the first post link at (300, 175) on div.title > a >> nth=0
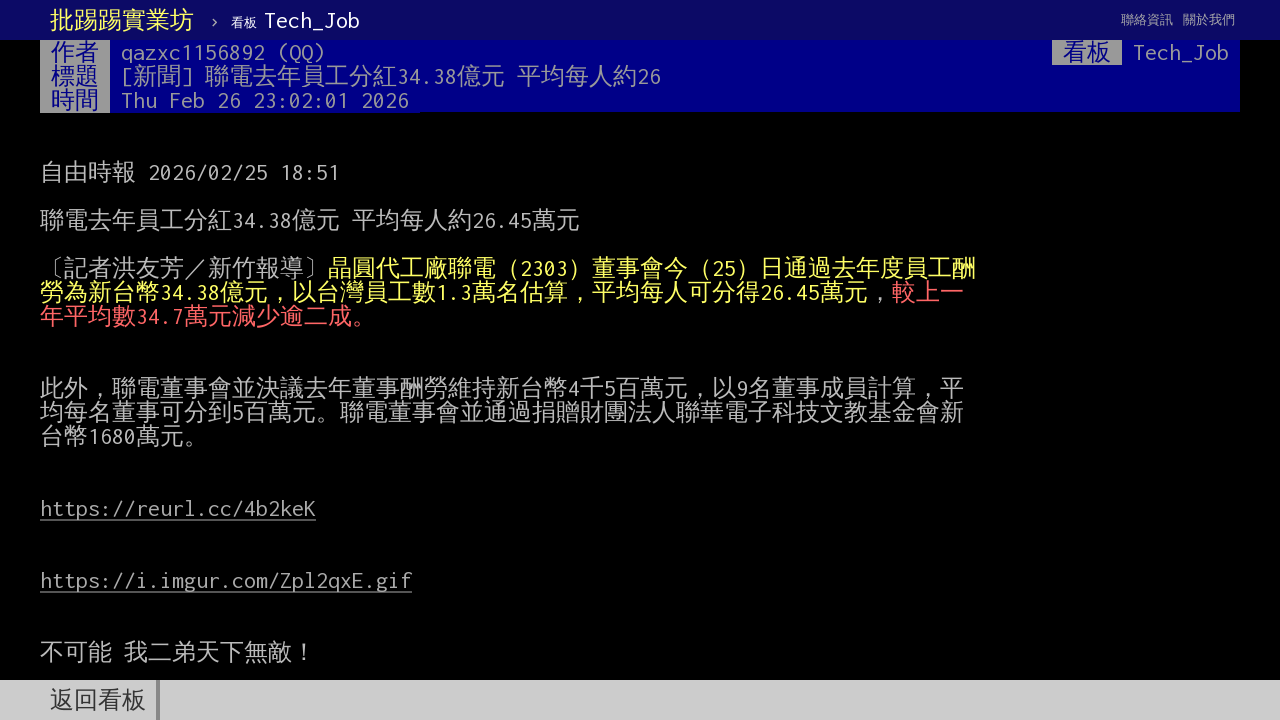

Waited for post content and comments to load
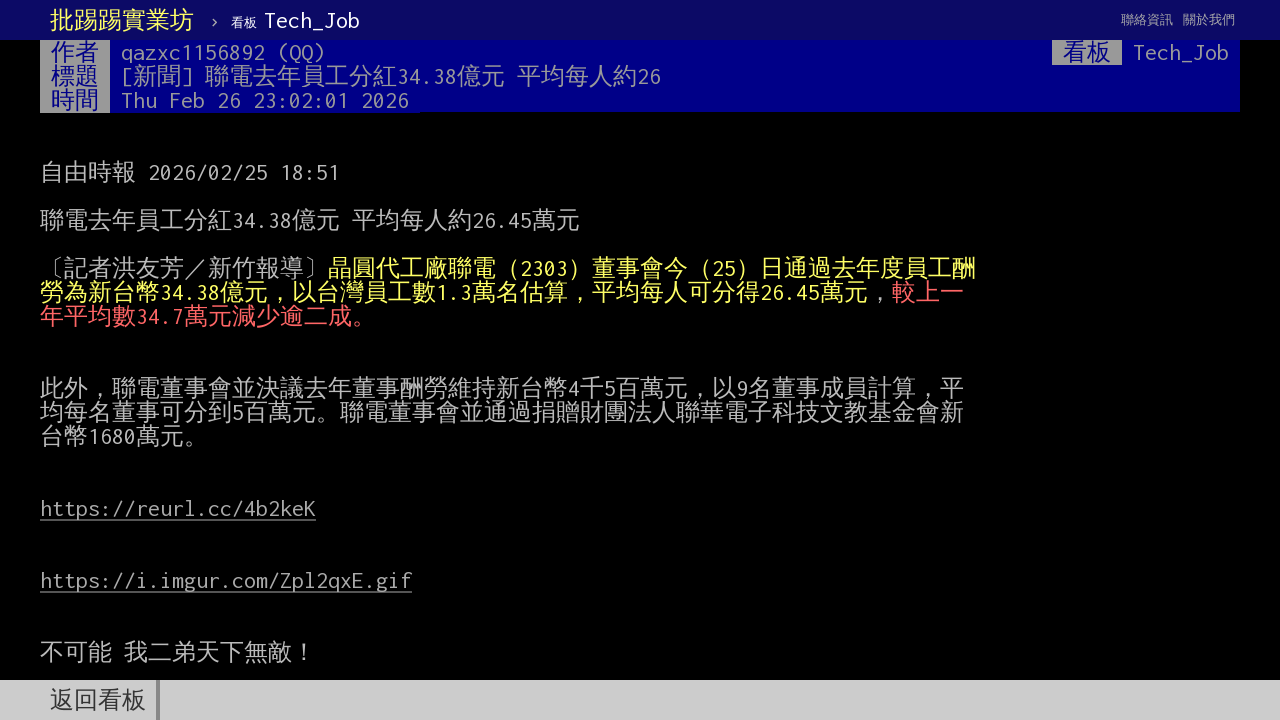

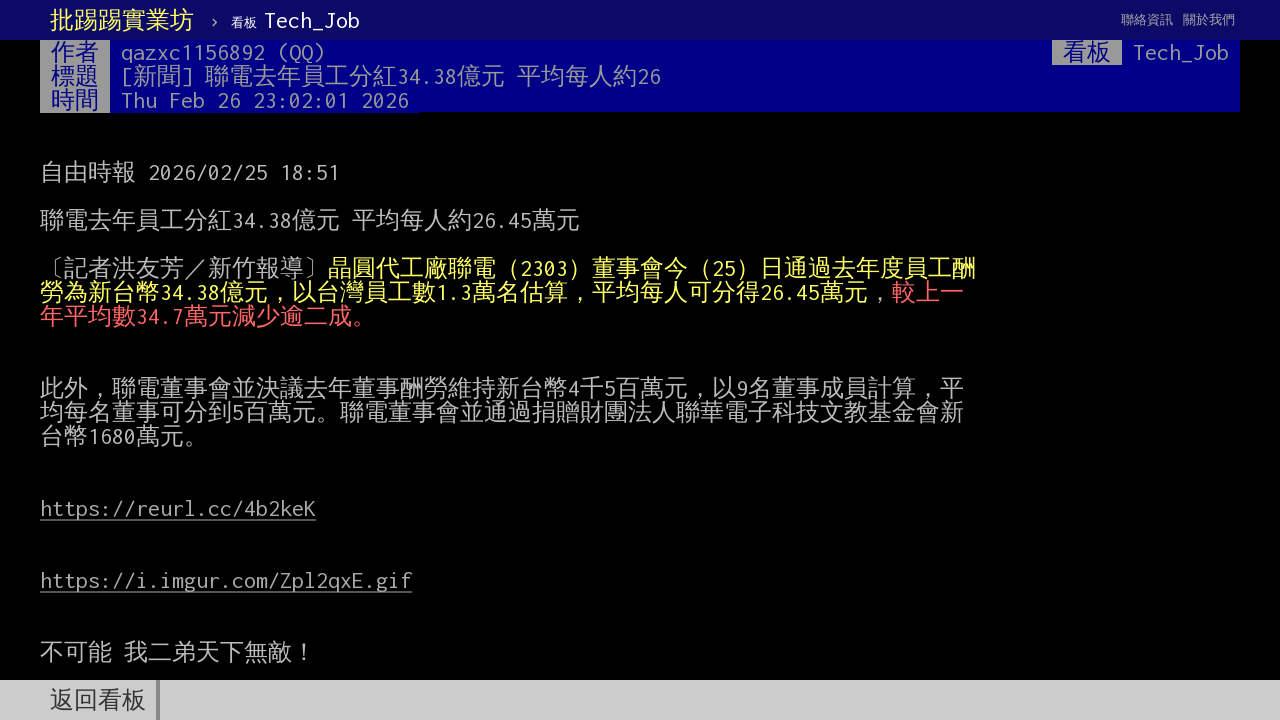